Tests opting out of A/B tests by adding the opt-out cookie on the homepage first, then navigating to the A/B test page and verifying it shows "No A/B Test".

Starting URL: http://the-internet.herokuapp.com

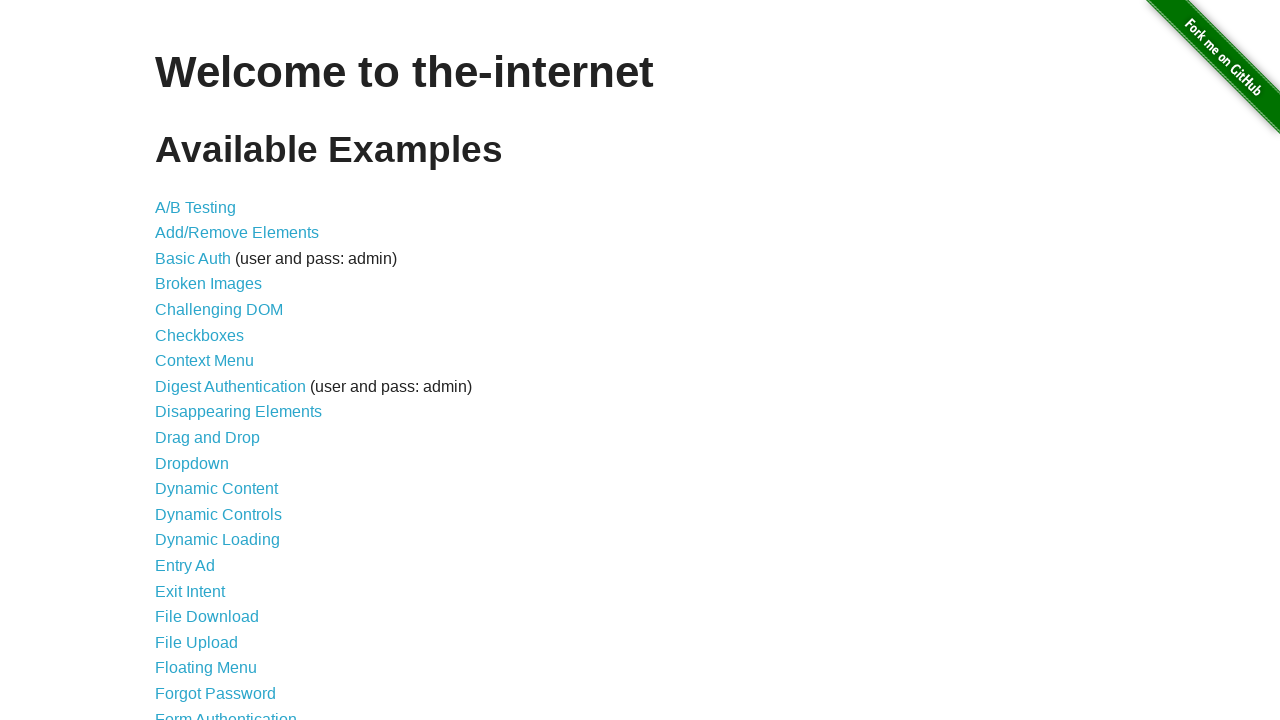

Added optimizelyOptOut cookie to context
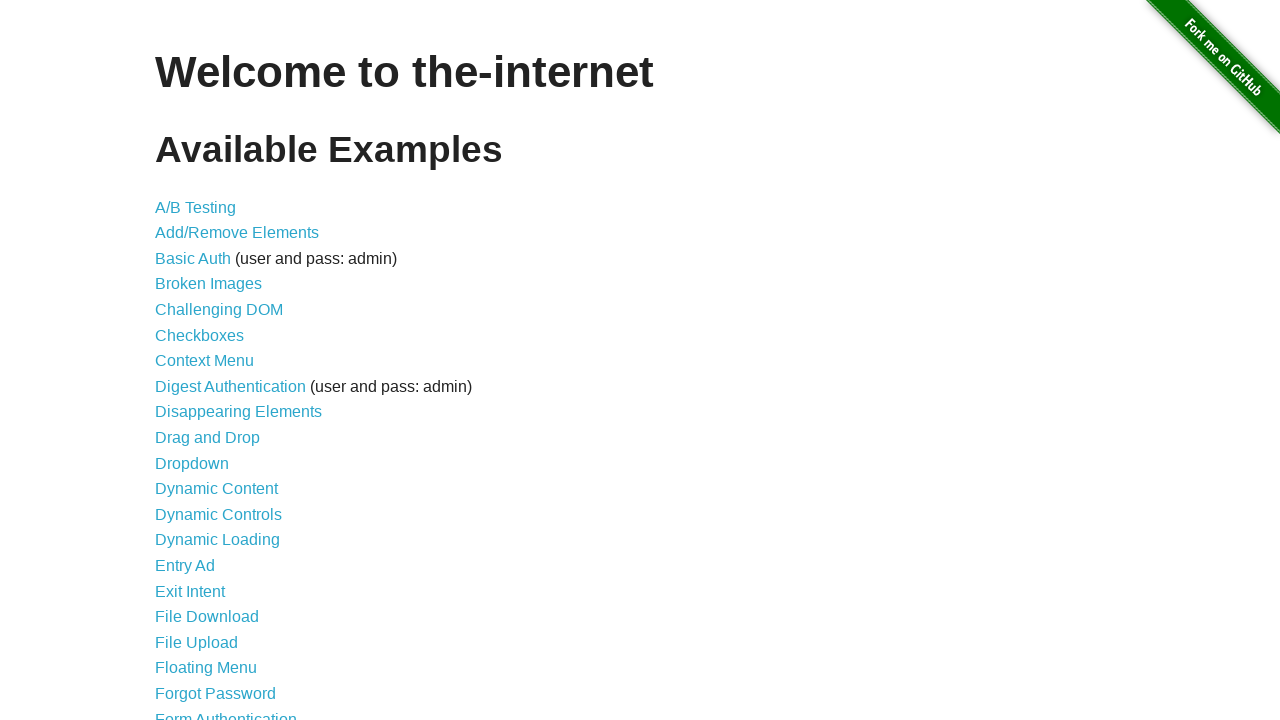

Navigated to A/B test page
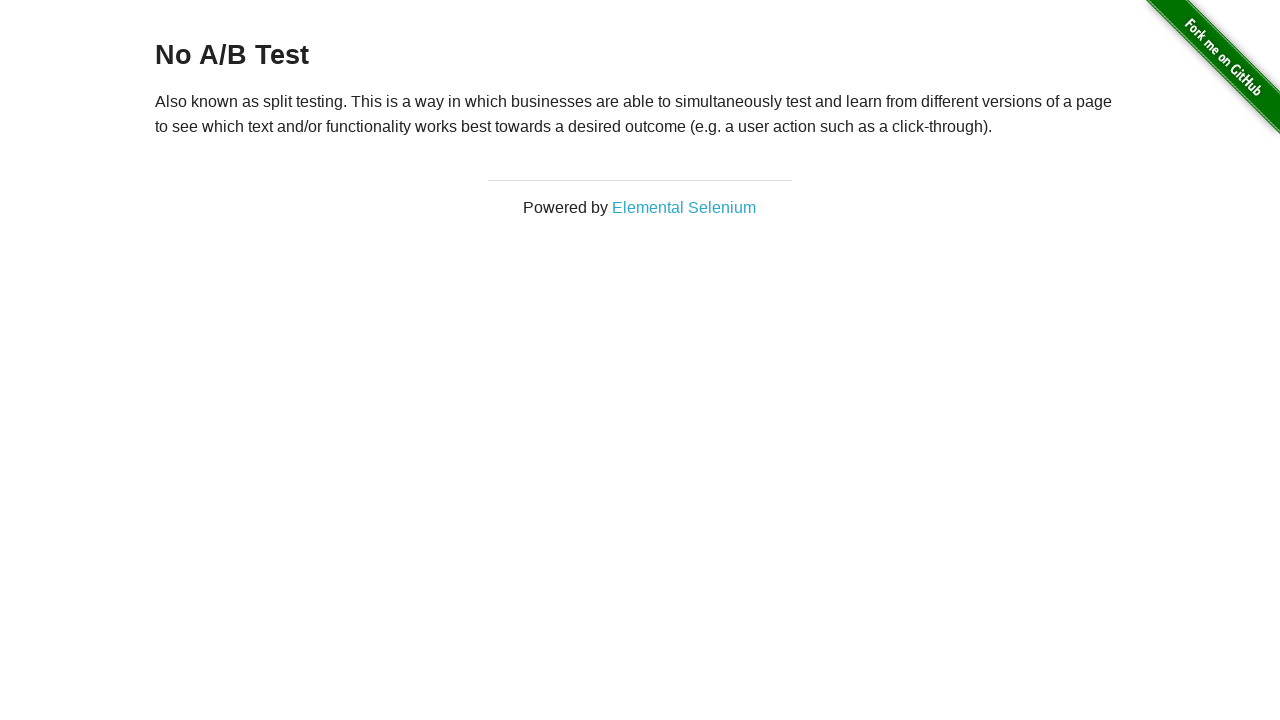

Retrieved heading text from page
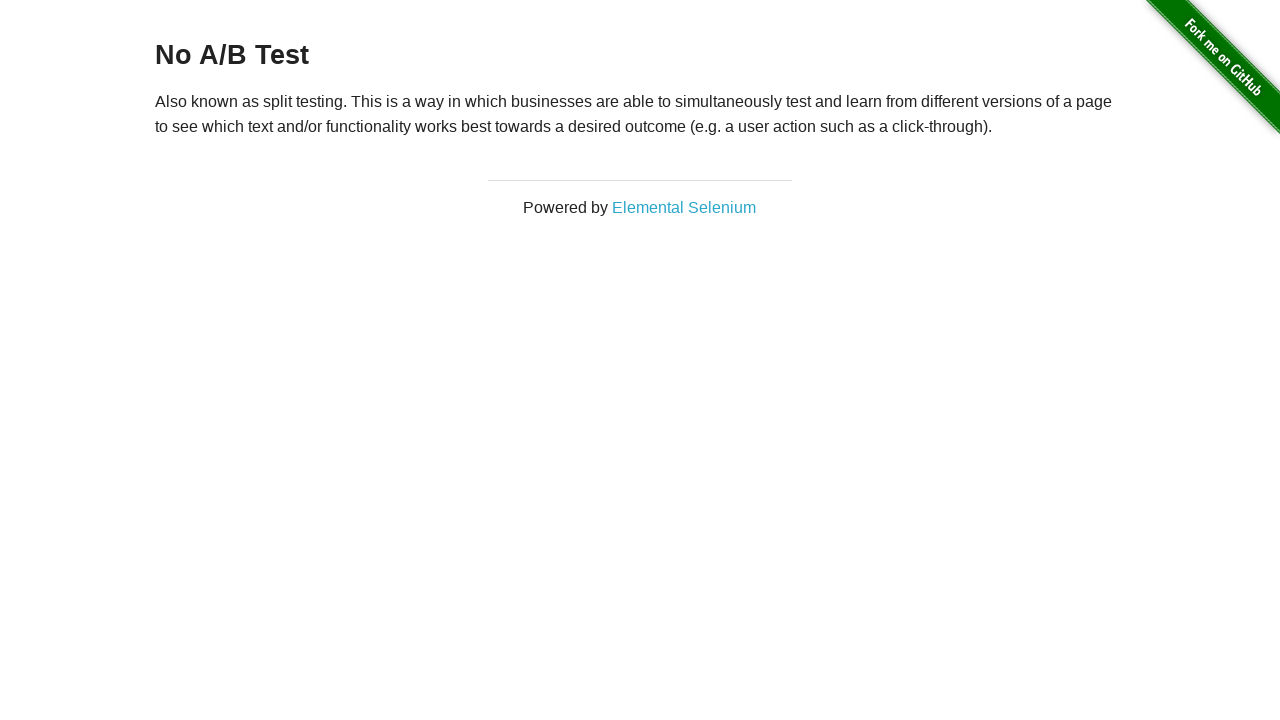

Verified heading displays 'No A/B Test' confirming opt-out cookie prevents A/B test
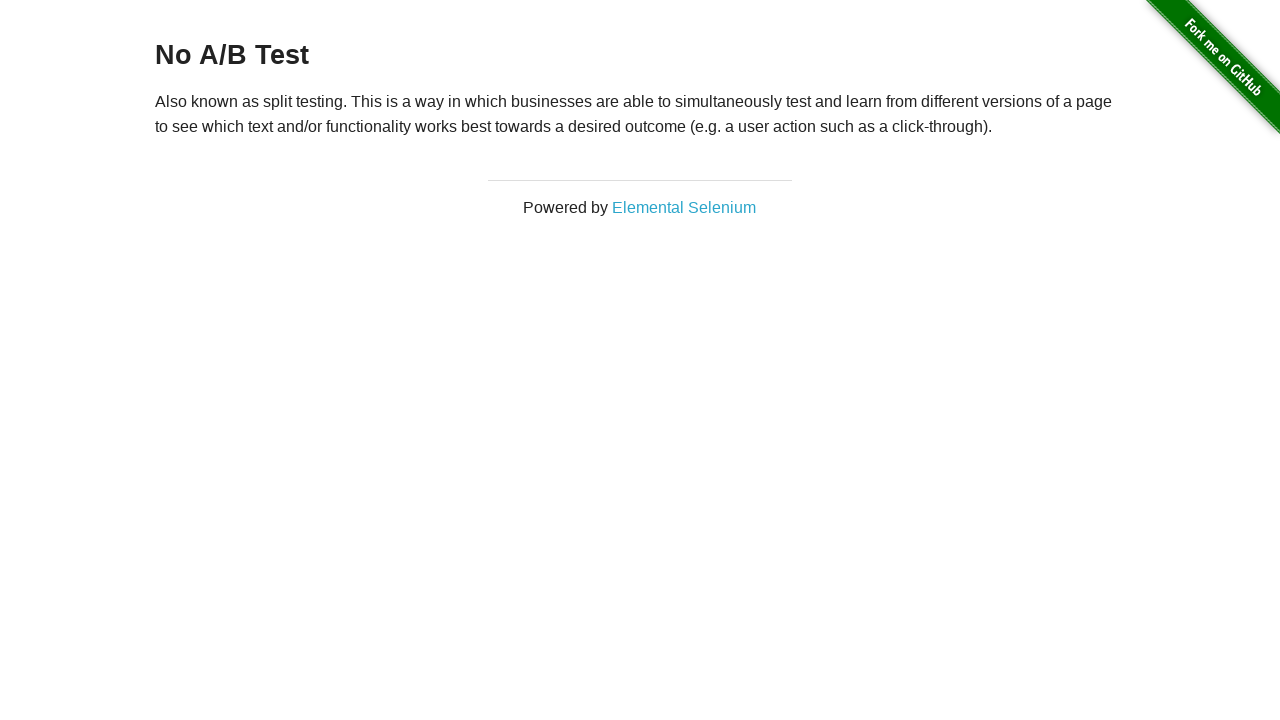

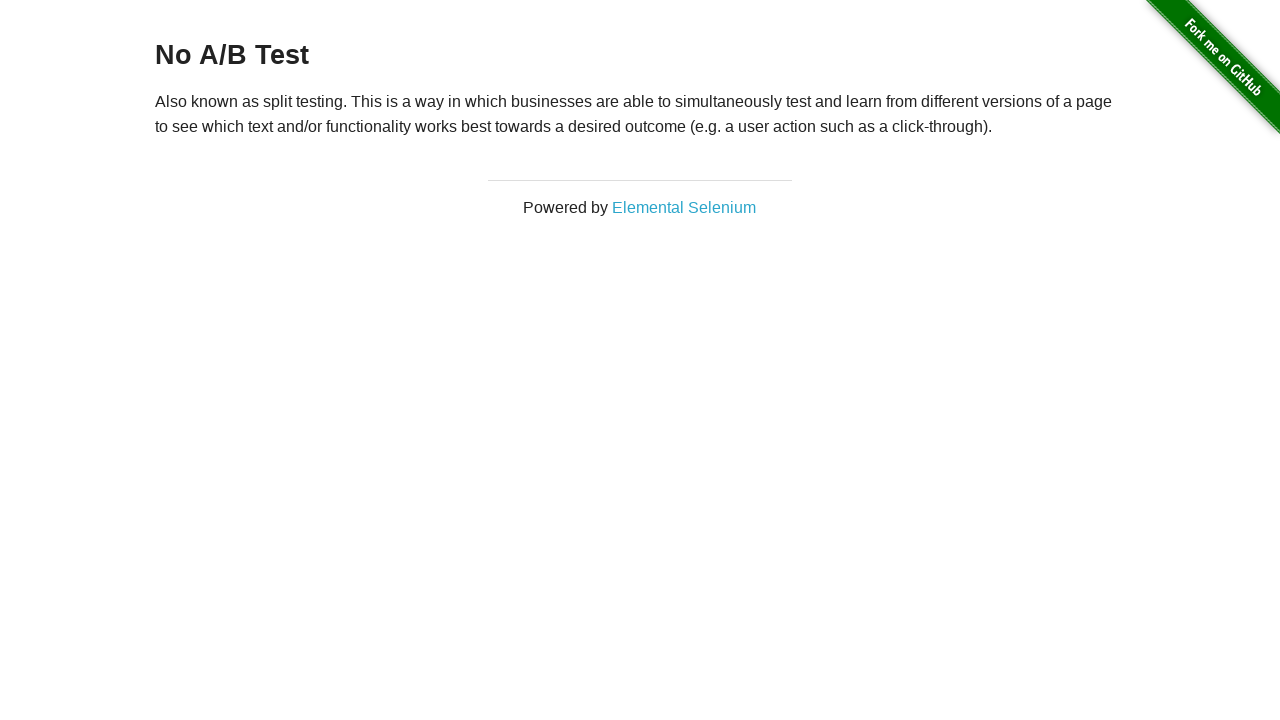